Tests opening a new browser tab by navigating to a page, opening a new tab, navigating to a second URL in that tab, and verifying two page handles exist.

Starting URL: https://the-internet.herokuapp.com/windows

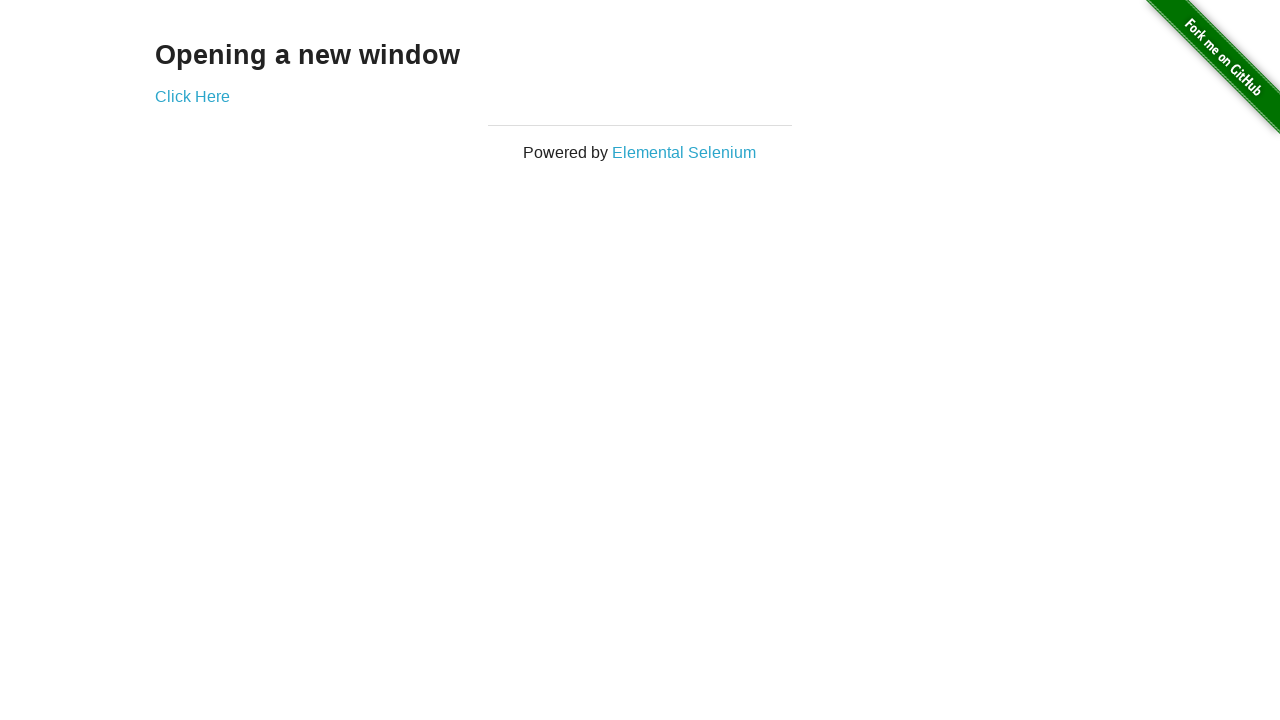

Opened a new browser tab
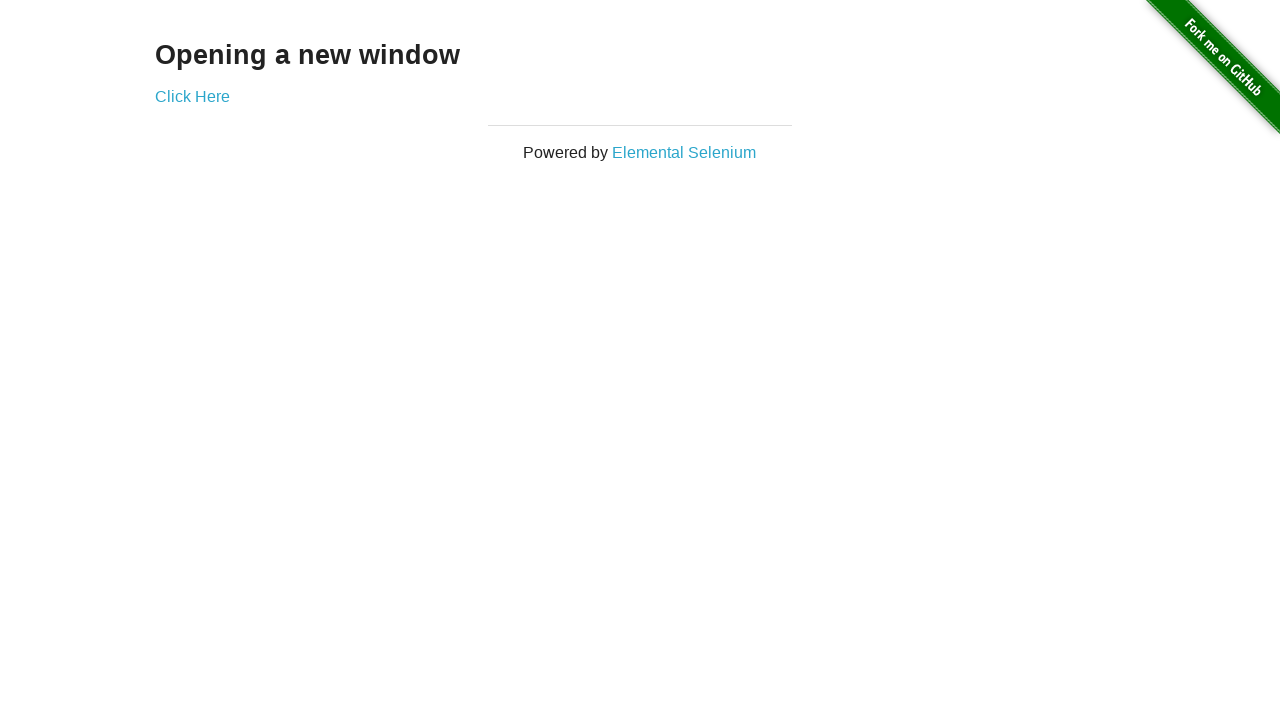

Navigated to typos page in new tab
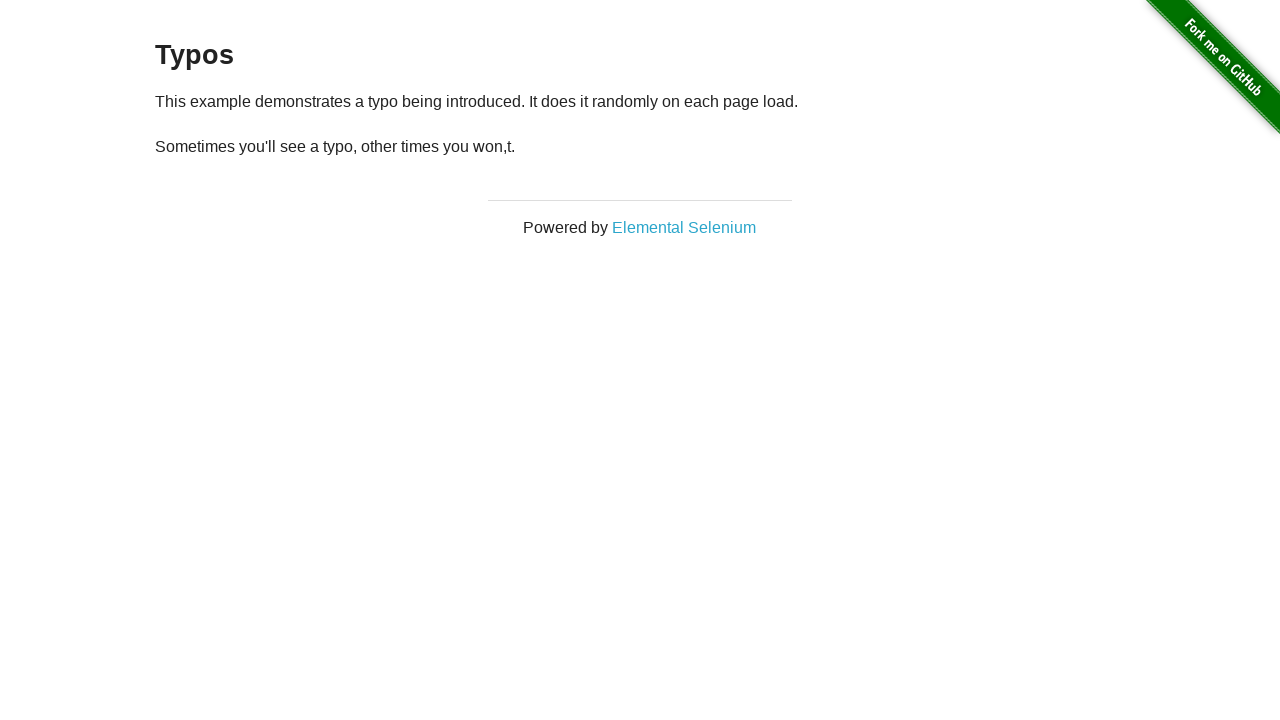

Verified two page handles exist in context
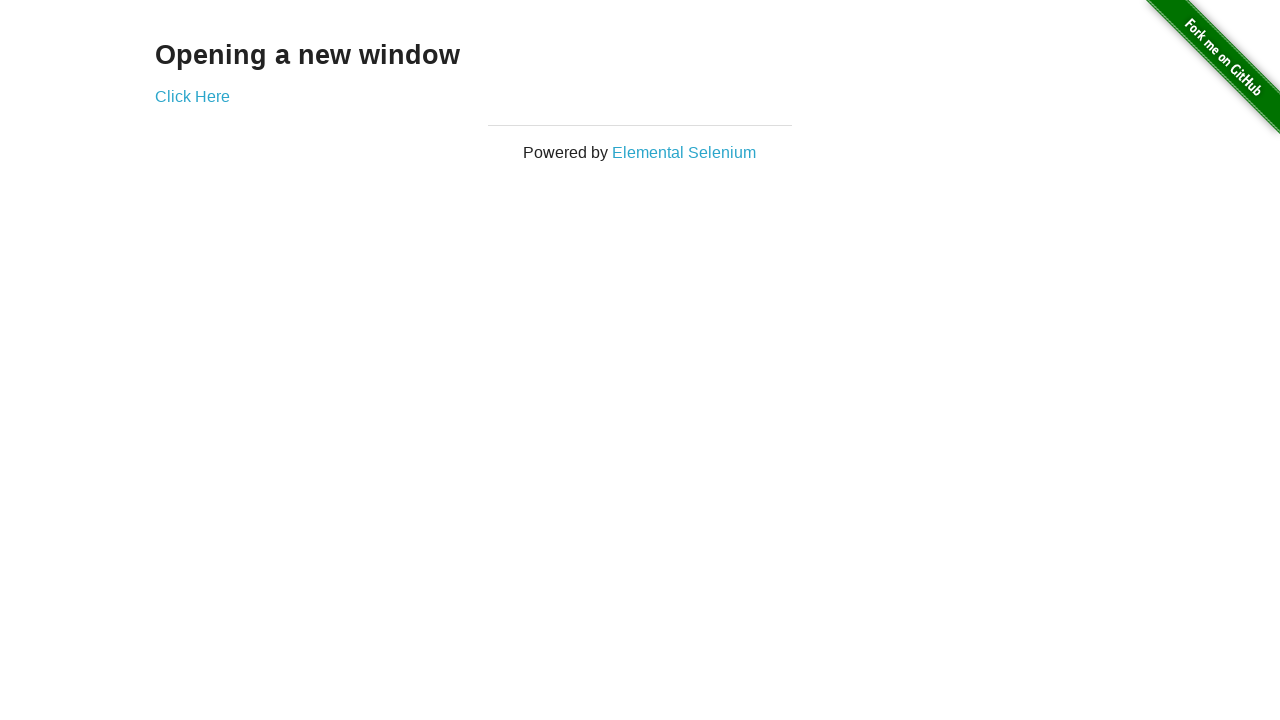

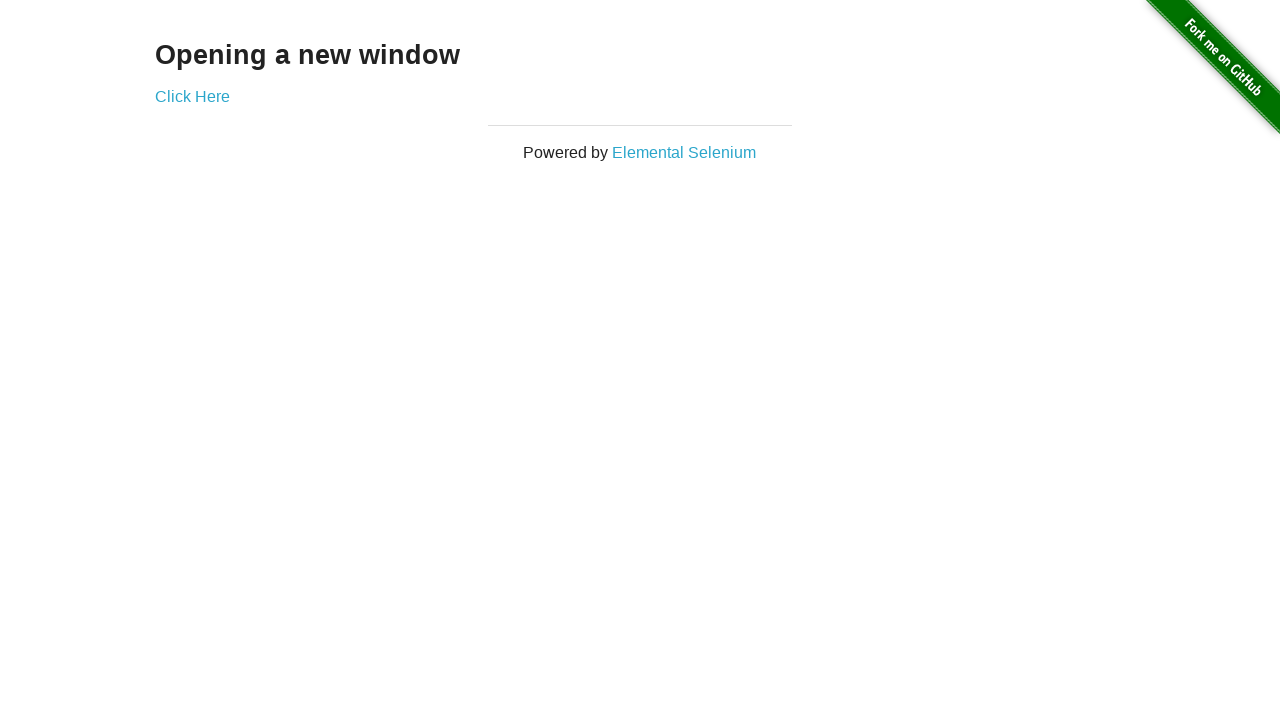